Tests JavaScript alert handling by clicking buttons that trigger simple alerts, confirm dialogs, and prompt dialogs, then interacting with each alert type (accepting, dismissing, and entering text).

Starting URL: https://selenium08.blogspot.com/2019/07/alert-test.html

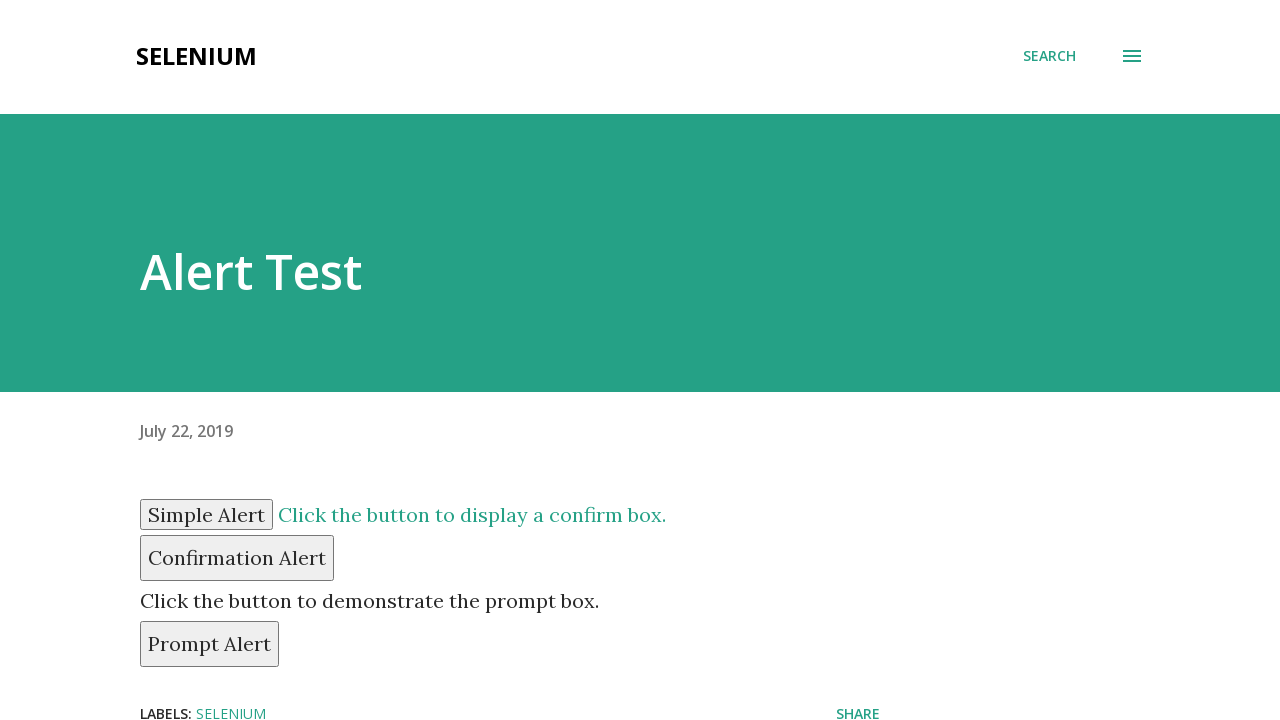

Navigated to alert test page
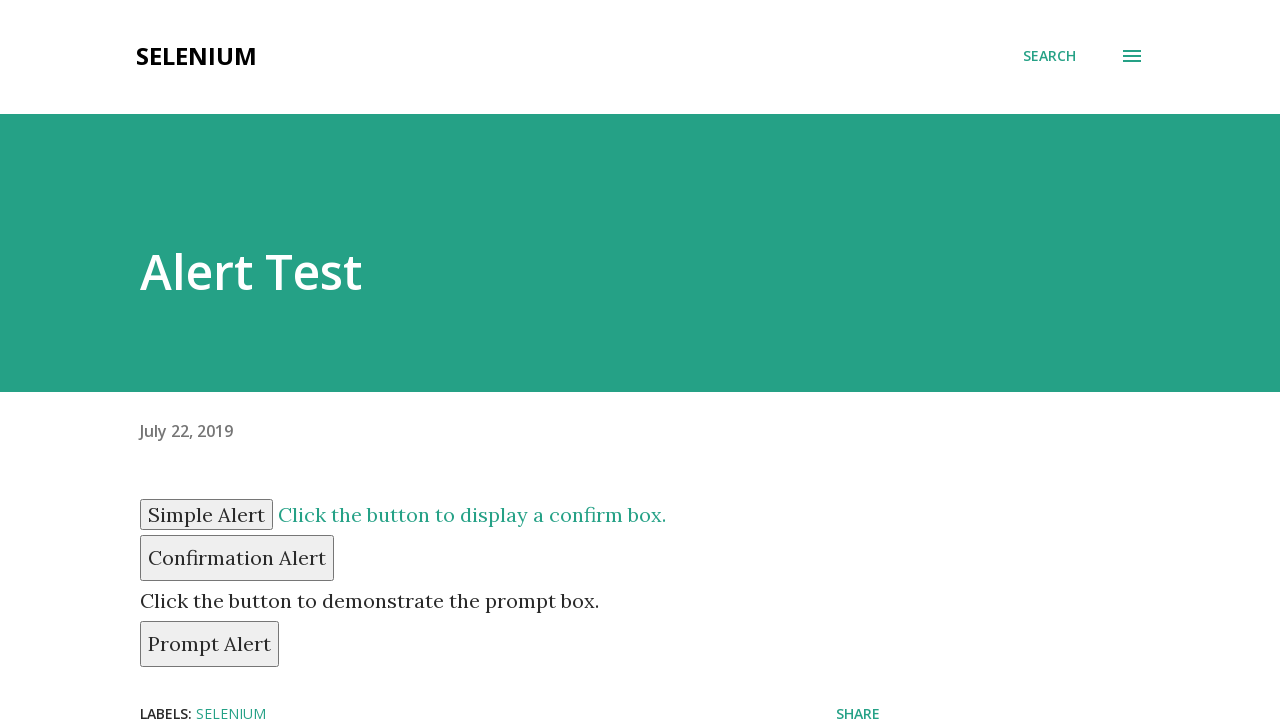

Clicked simple alert button at (206, 514) on #simple
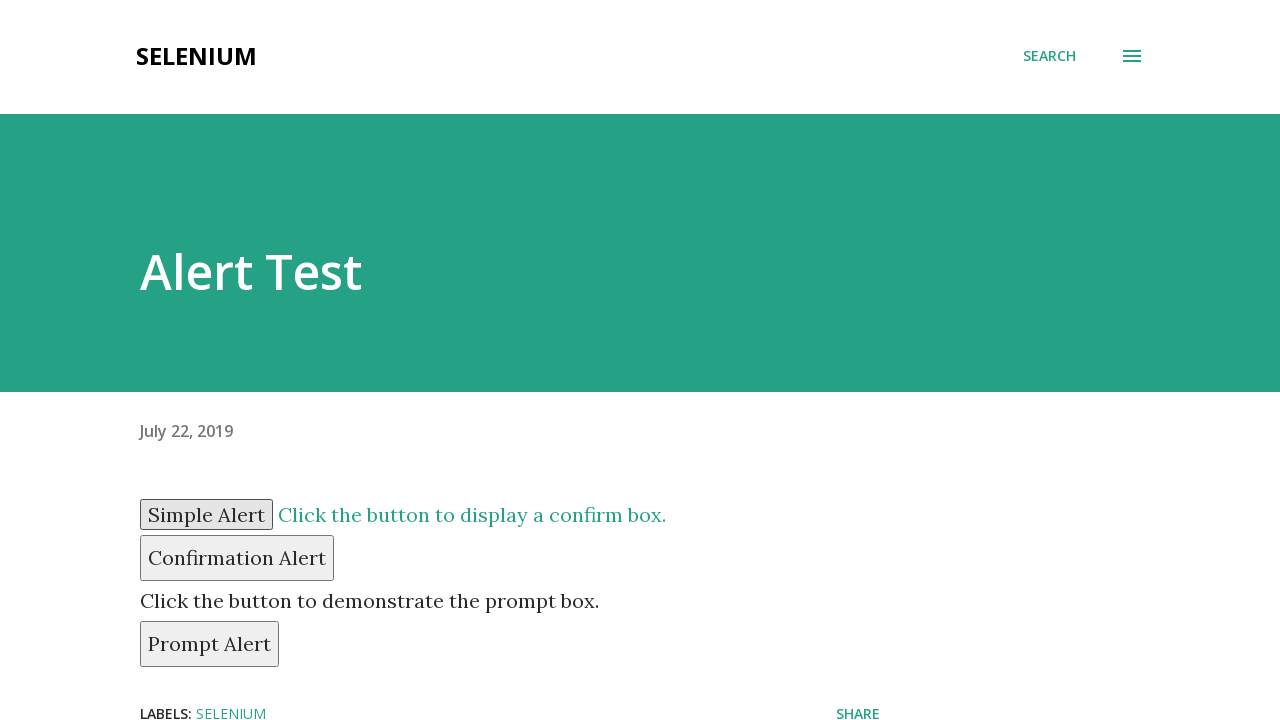

Registered dialog handler to accept alerts
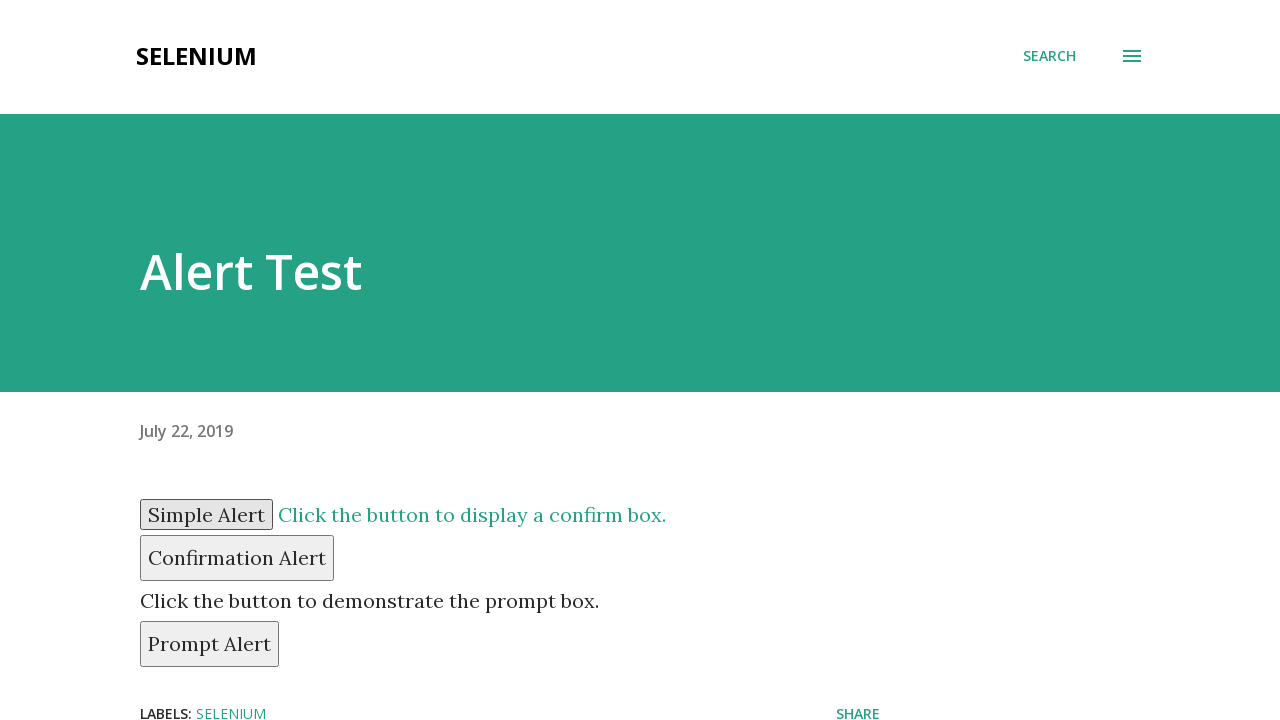

Waited 1 second for simple alert to be handled
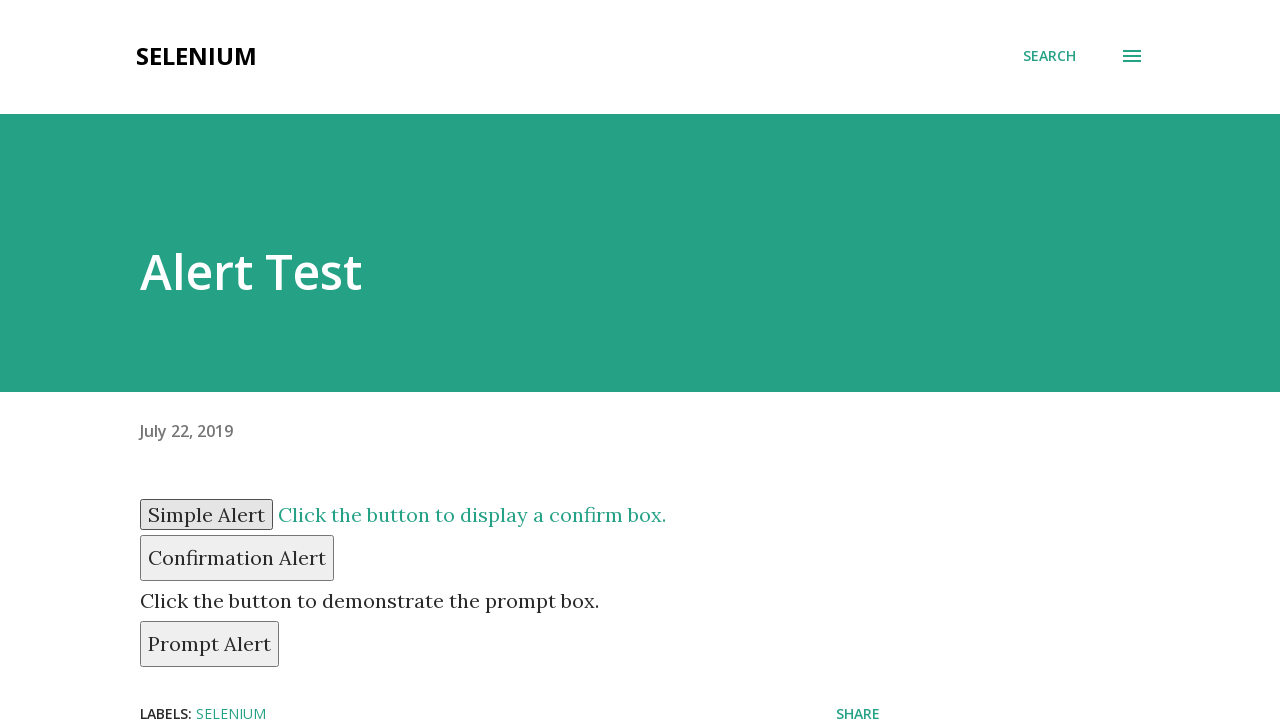

Clicked confirm dialog button at (237, 558) on #confirm
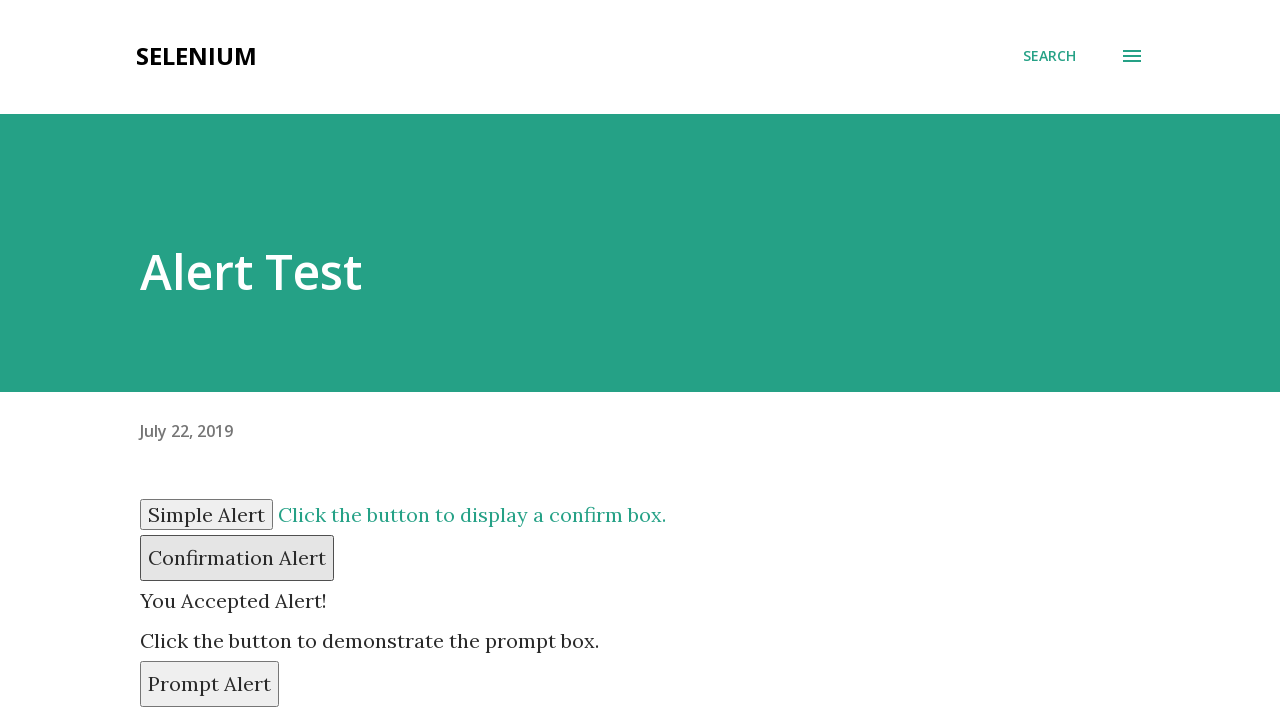

Registered dialog handler to dismiss confirm dialog
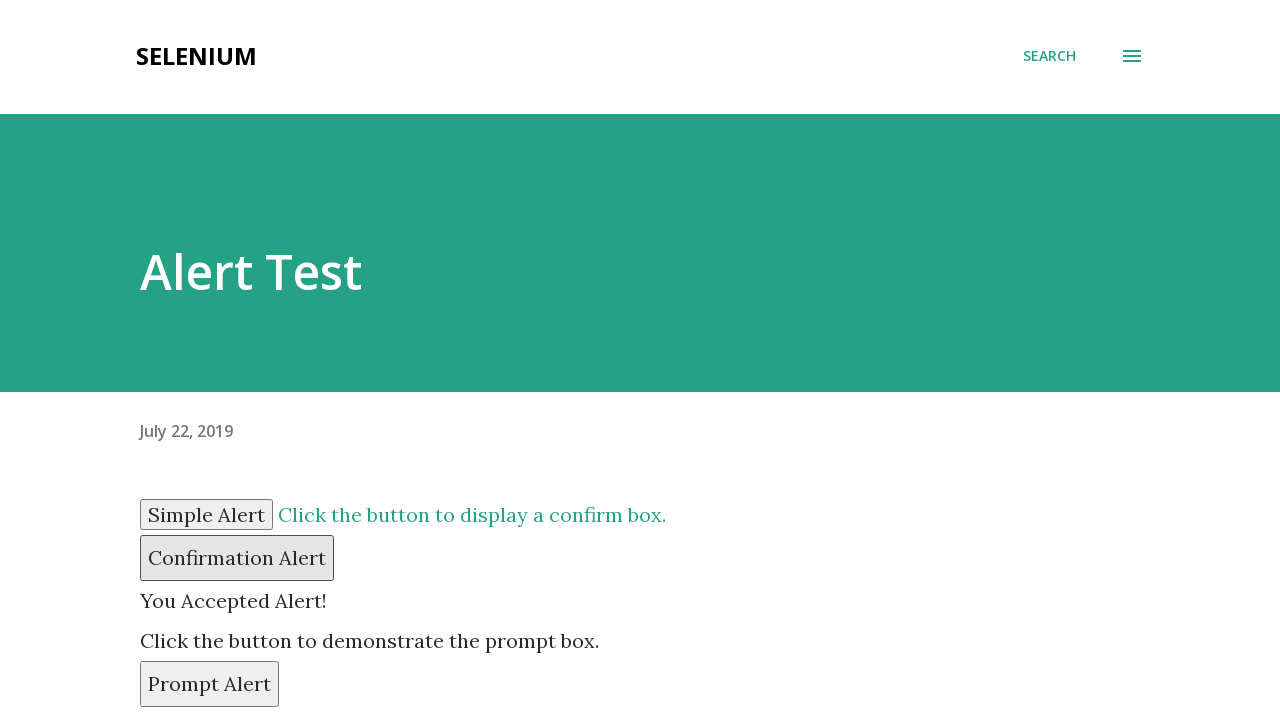

Waited 2 seconds for confirm dialog to be dismissed
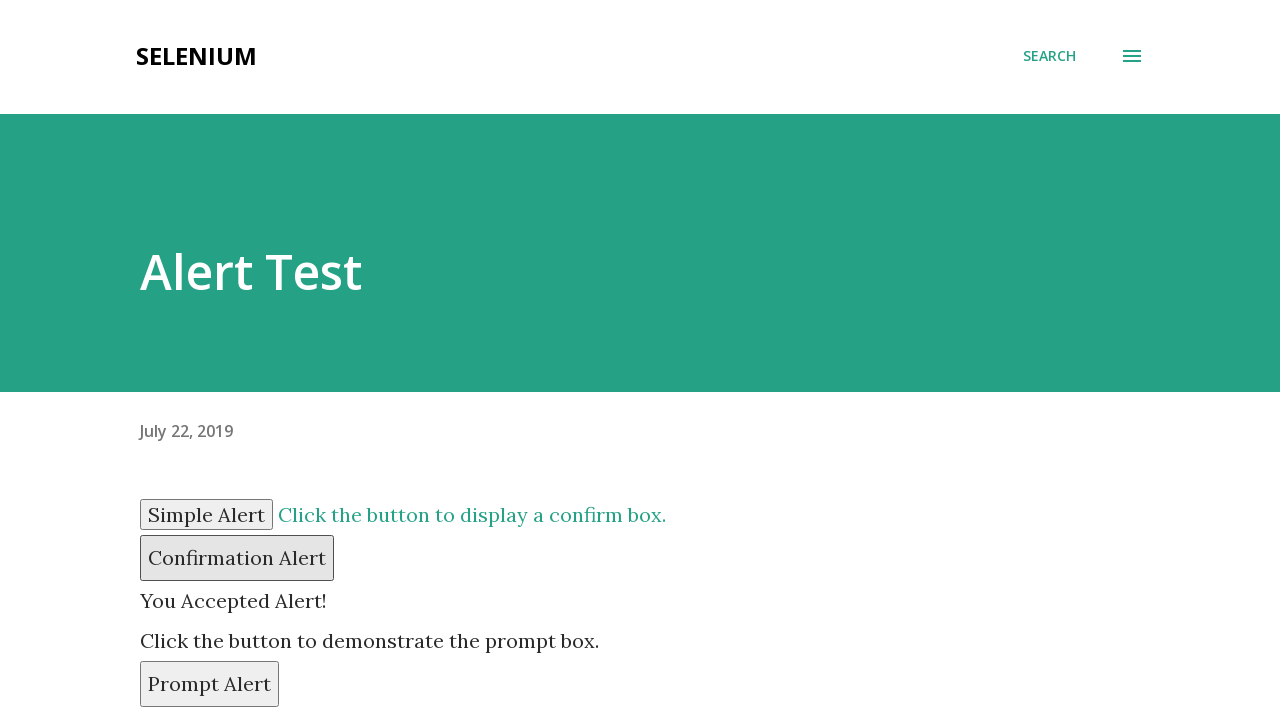

Clicked prompt dialog button at (210, 684) on #prompt
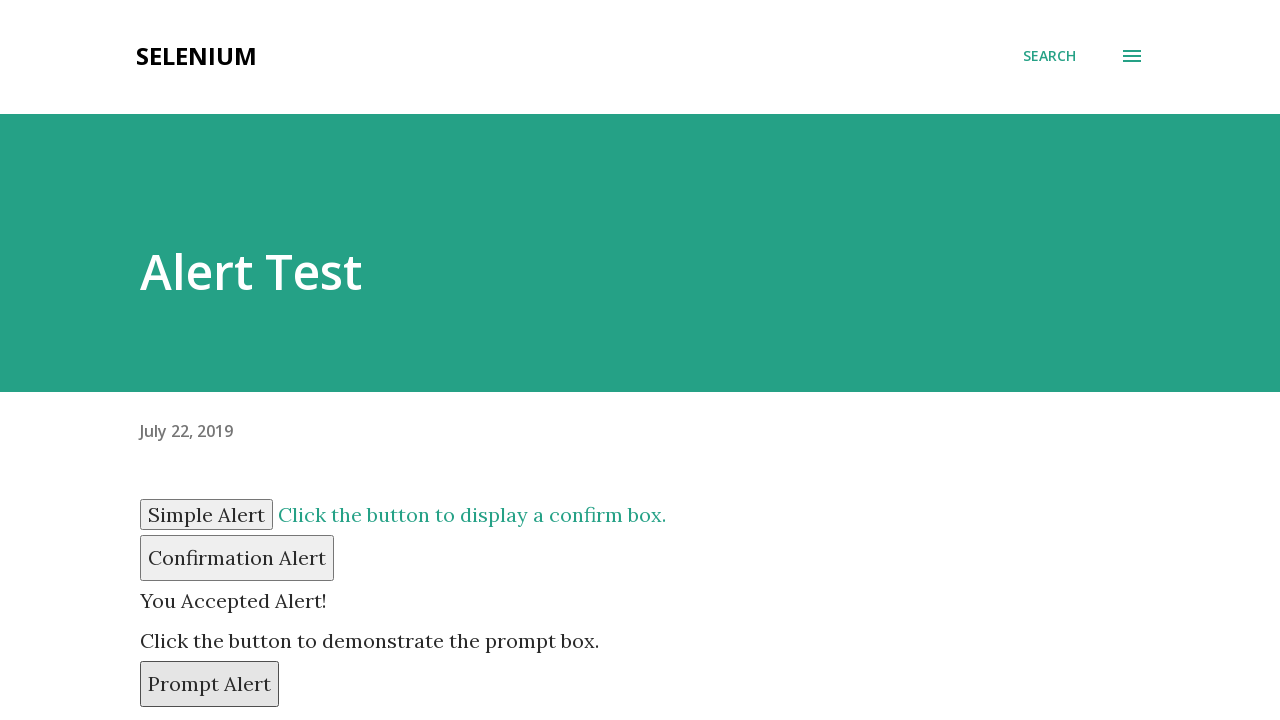

Registered dialog handler to accept prompt dialog with text 'john'
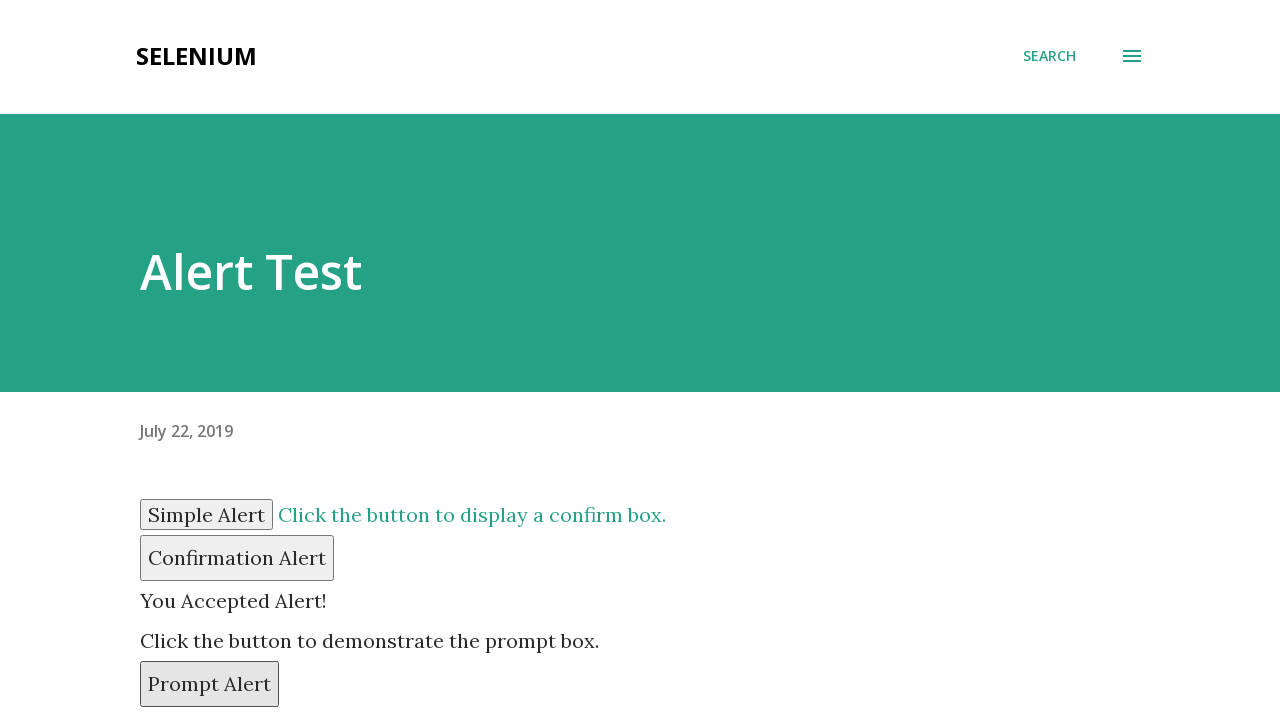

Waited 2 seconds for prompt dialog to be handled
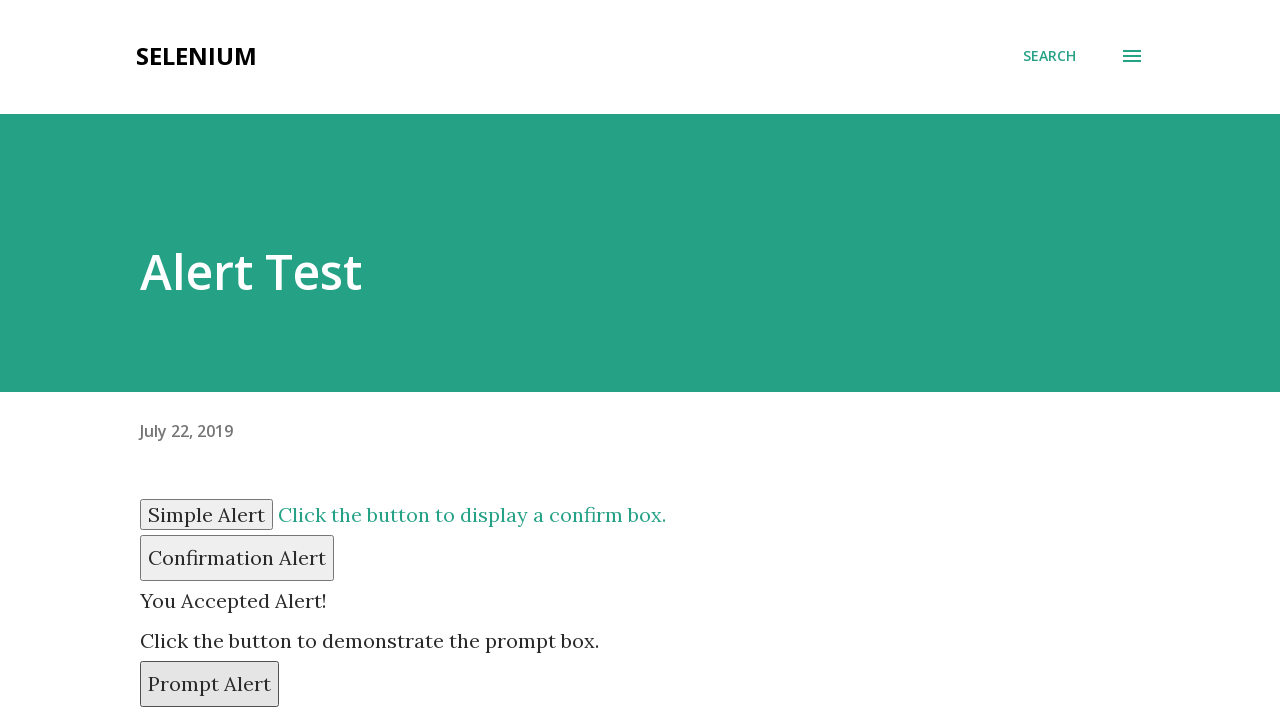

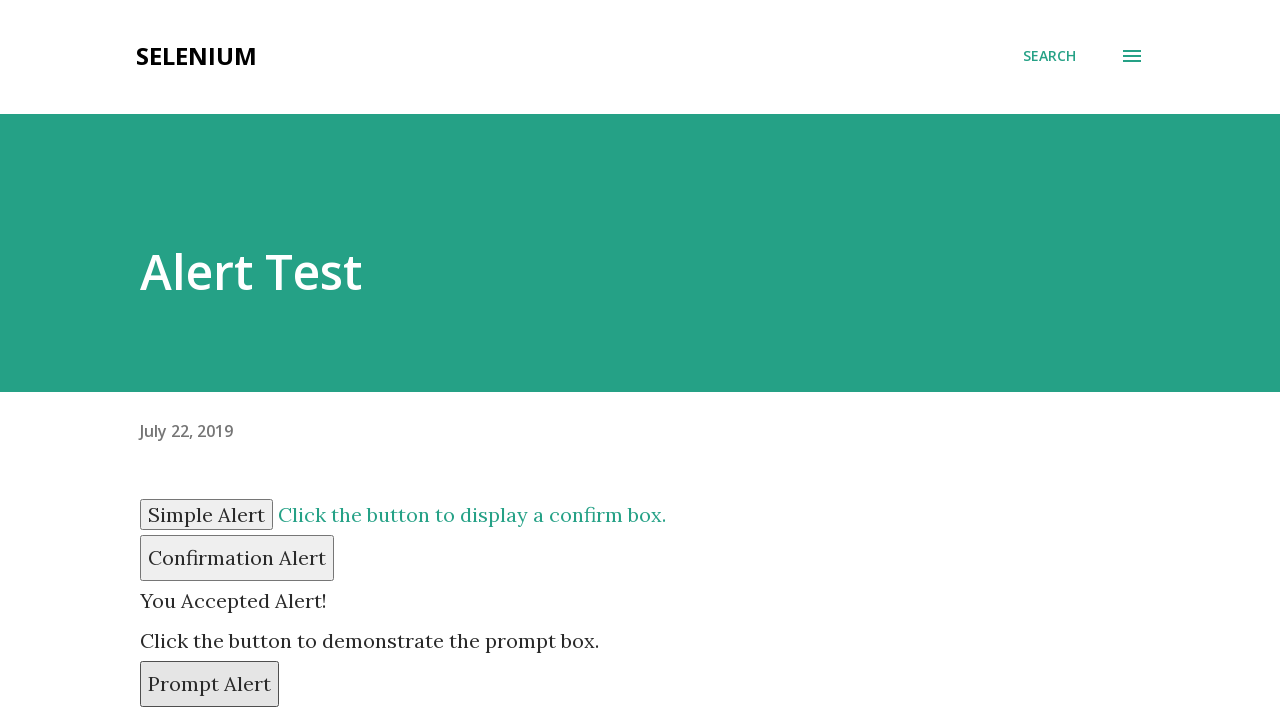